Tests Prevent Propagation with greedy drop box by dragging element 300px right and 500px down

Starting URL: https://demoqa.com/droppable

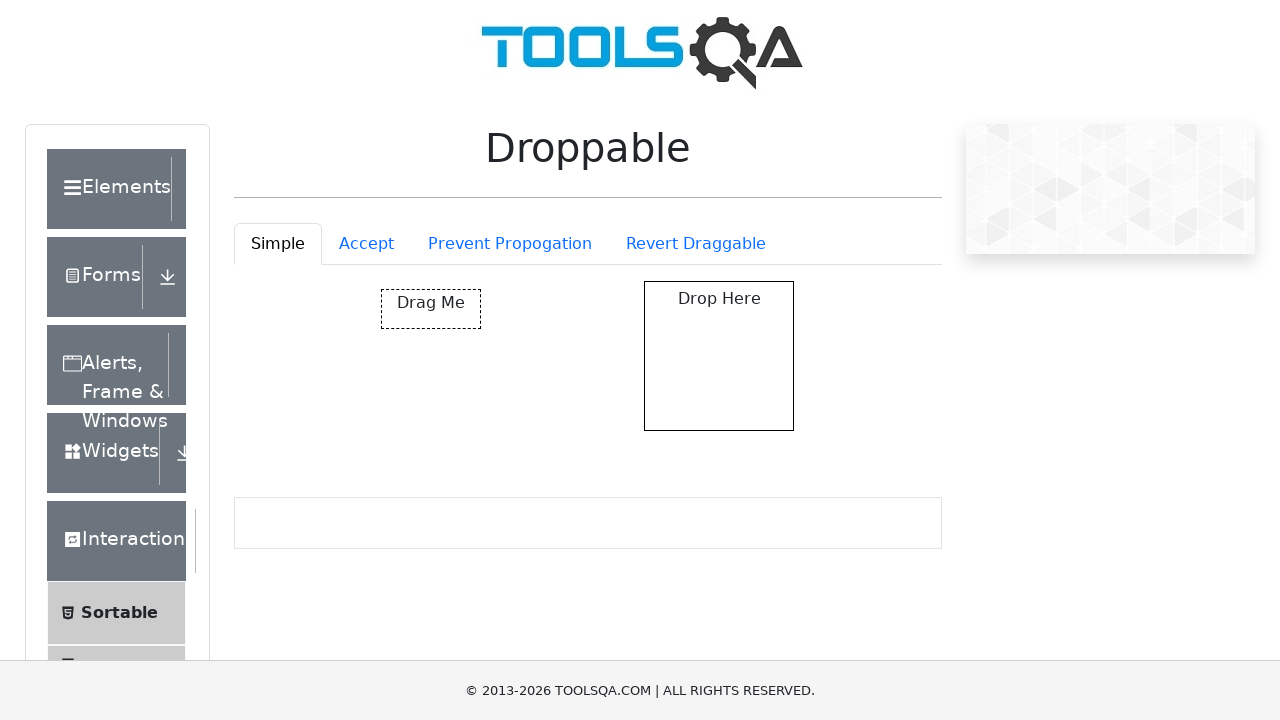

Clicked on the Prevent Propagation tab at (510, 244) on #droppableExample-tab-preventPropogation
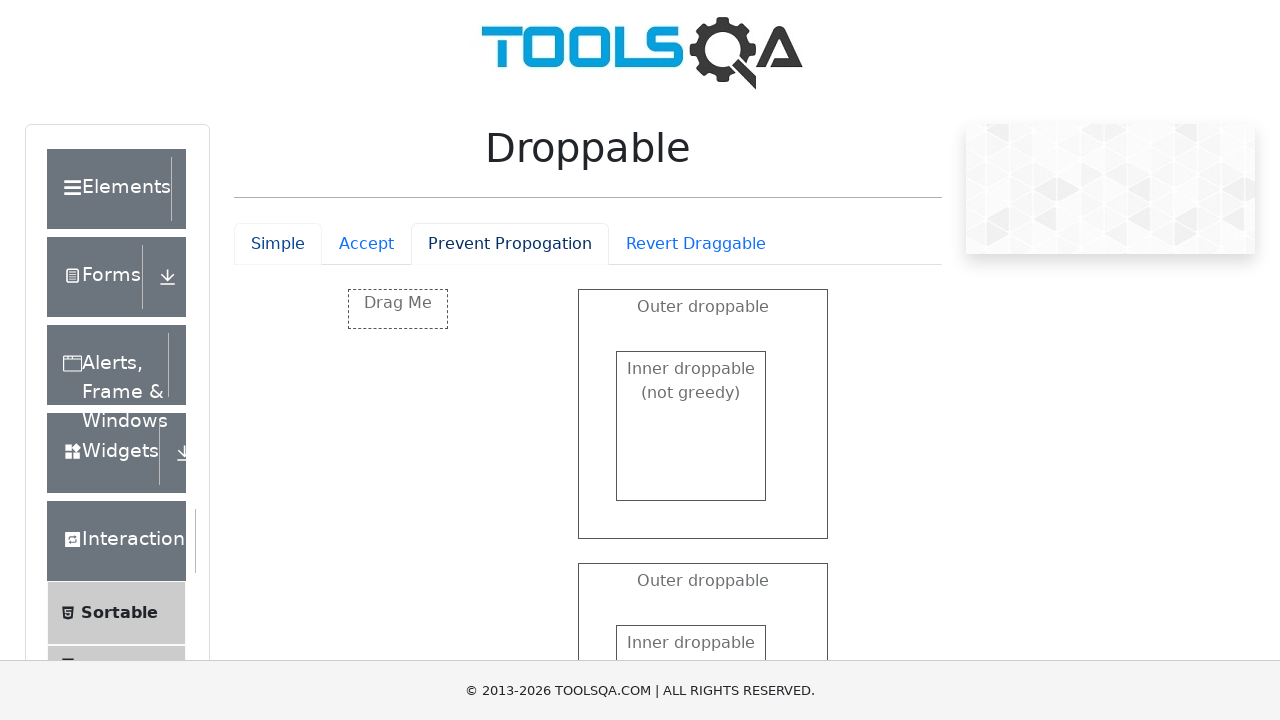

Located the drag source element
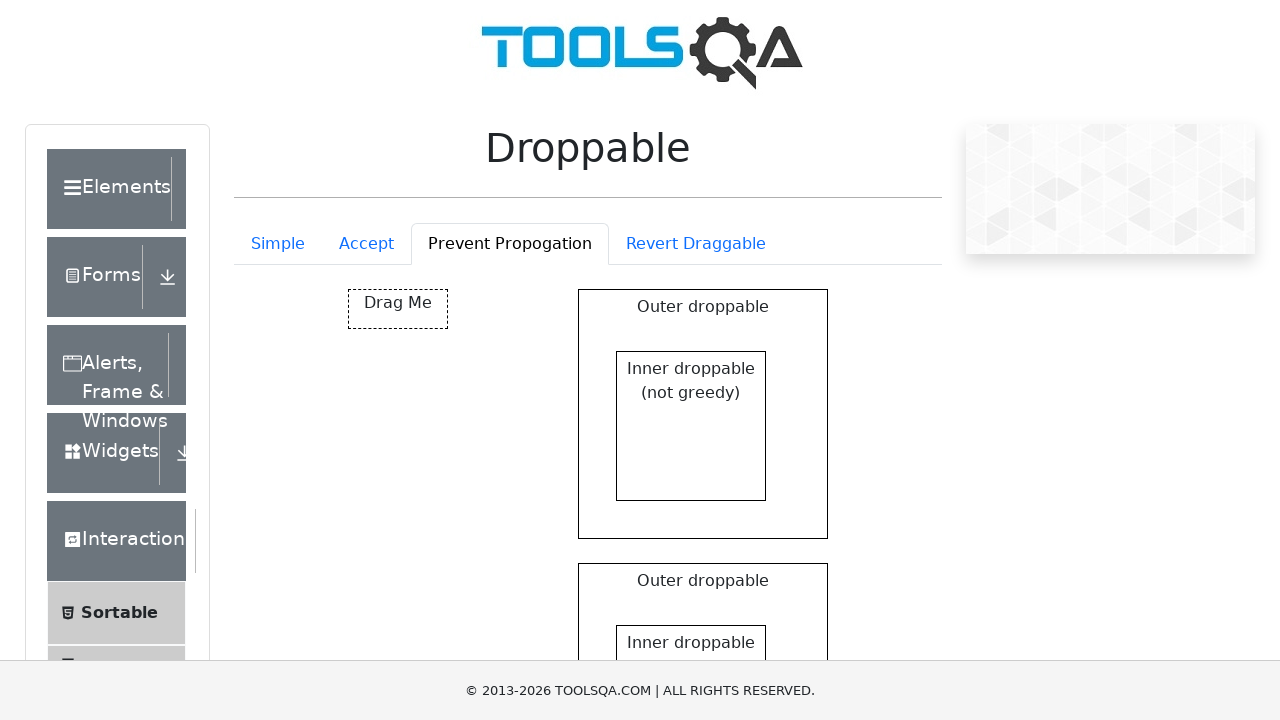

Located the greedy drop box element
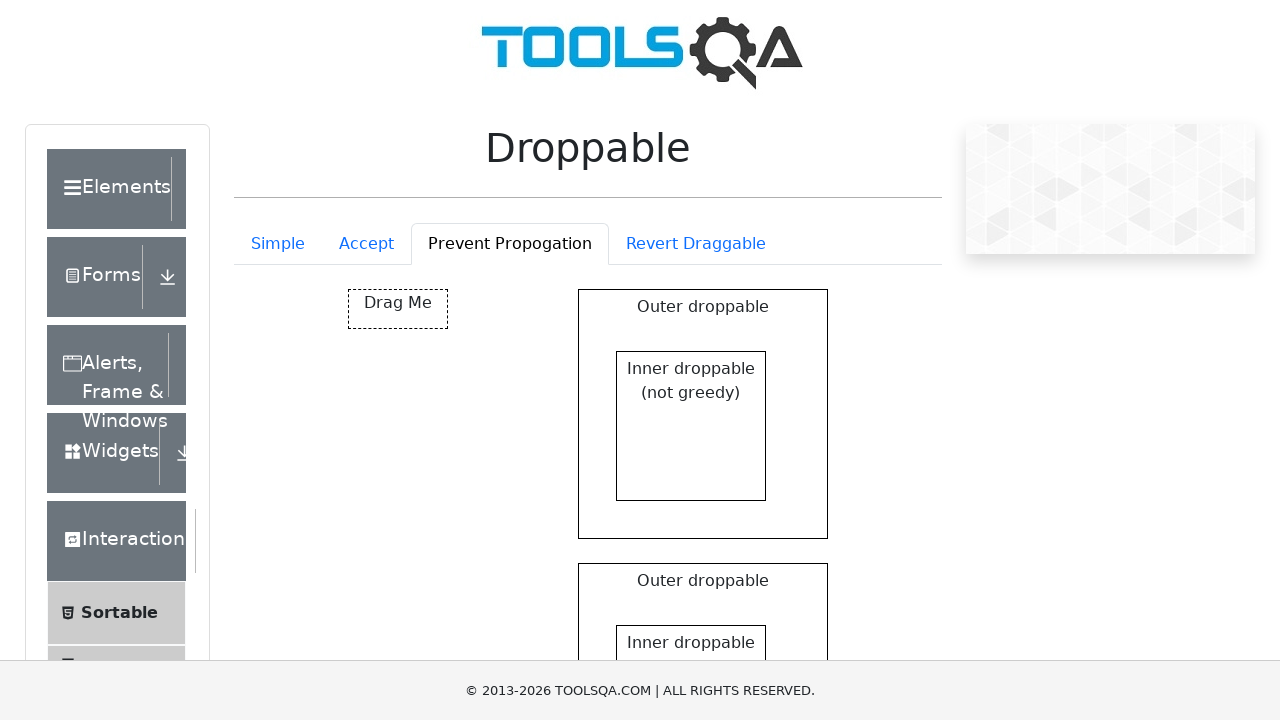

Dragged element 300px right and 500px down to greedy drop box at (703, 595)
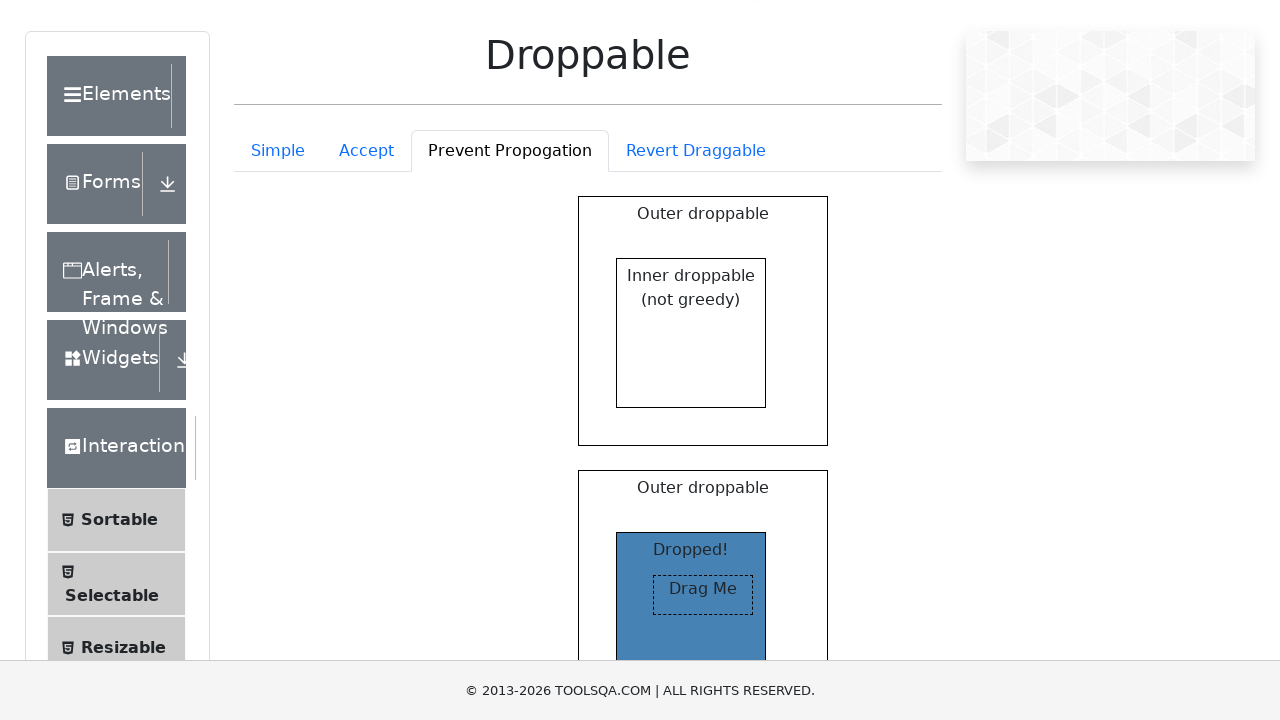

Verified greedy drop box displays 'Dropped!' text
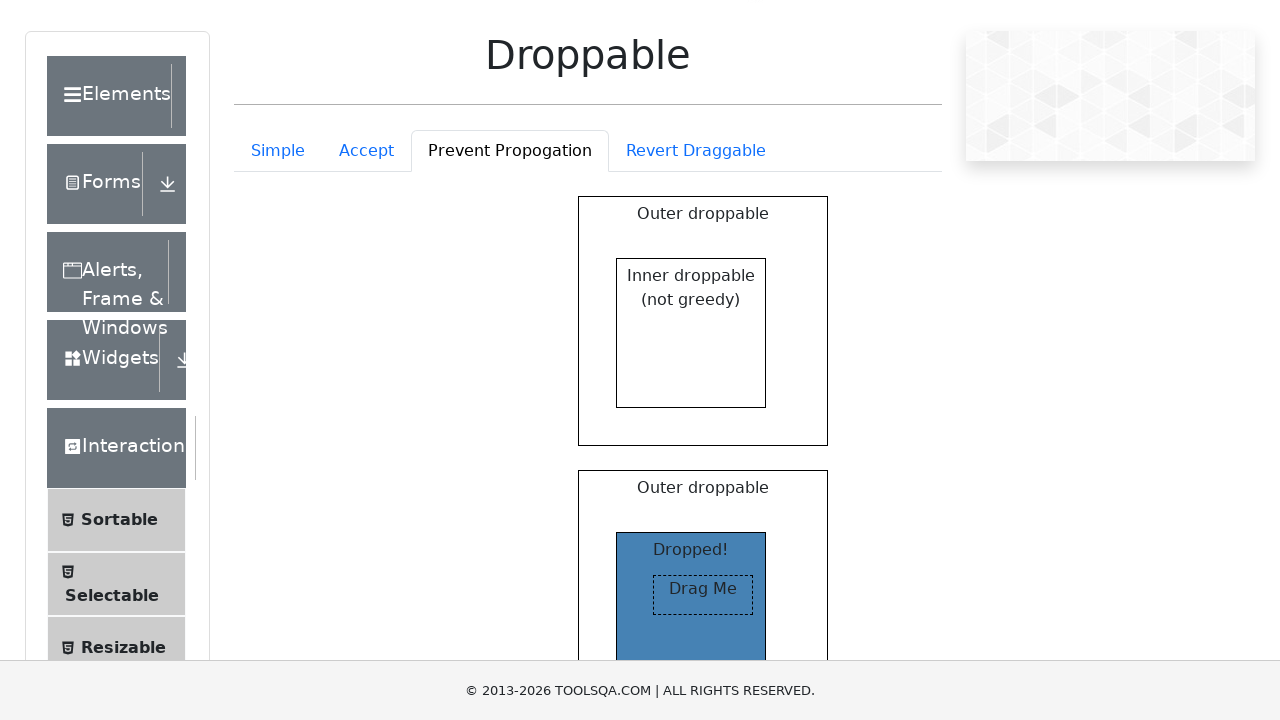

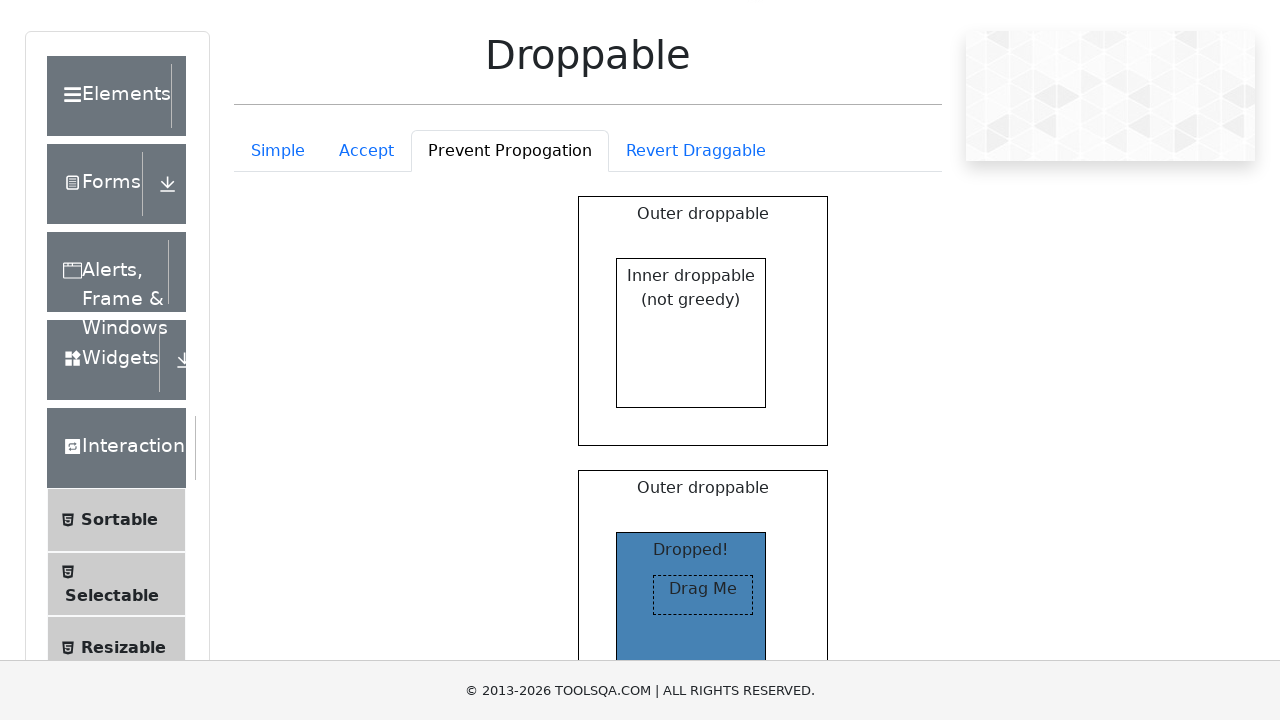